Tests window switching functionality by opening a new tab and switching between windows

Starting URL: https://formy-project.herokuapp.com/switch-window

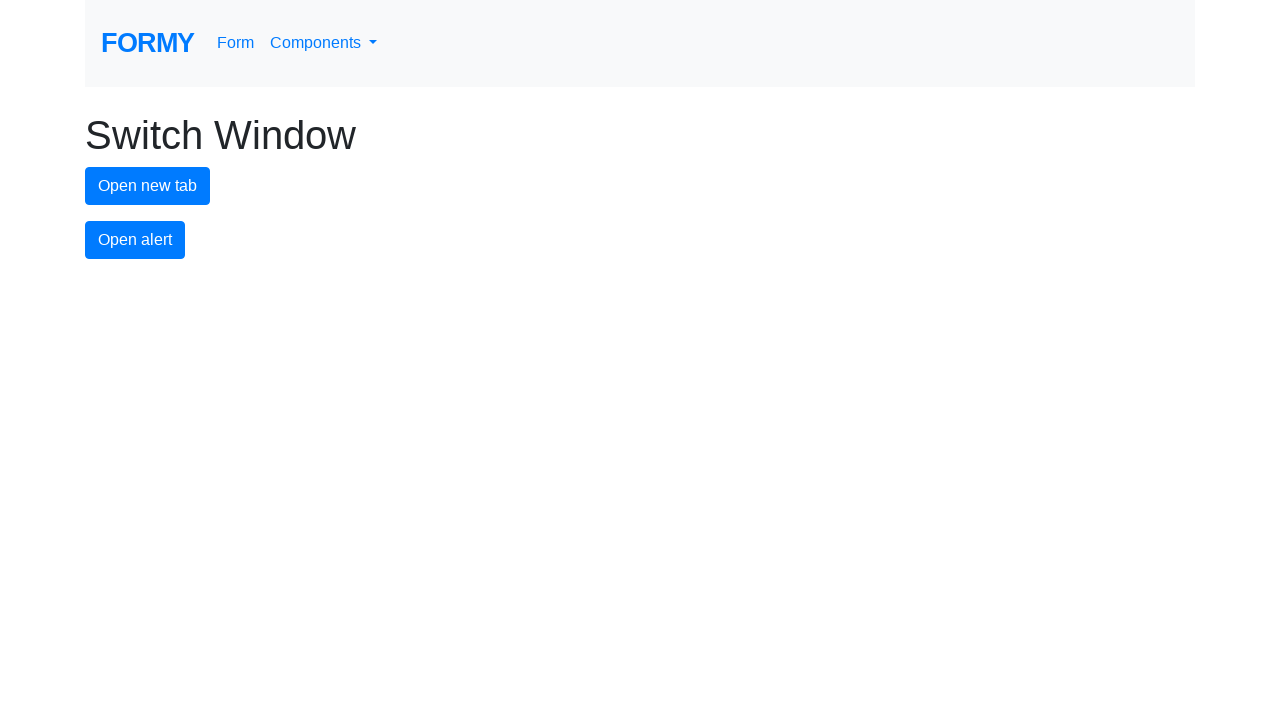

Clicked button to open new tab at (148, 186) on #new-tab-button
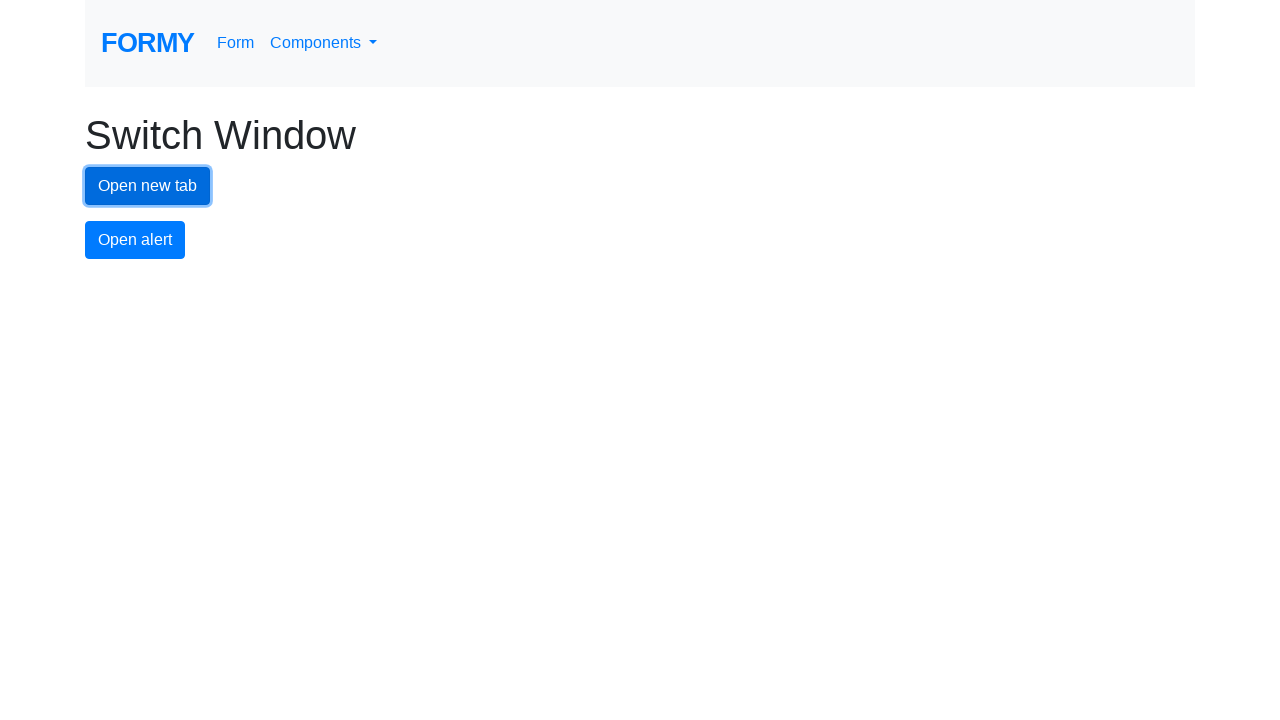

Waited 1 second for new tab to open
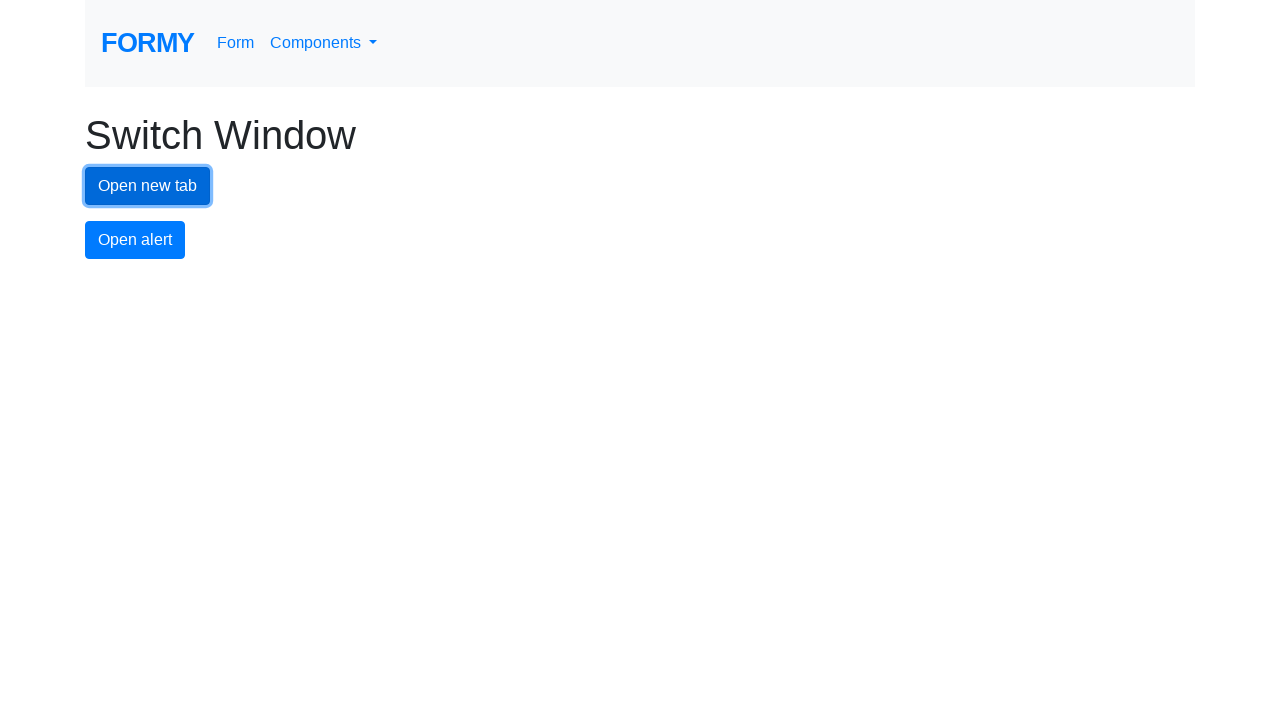

Retrieved all pages/tabs from context
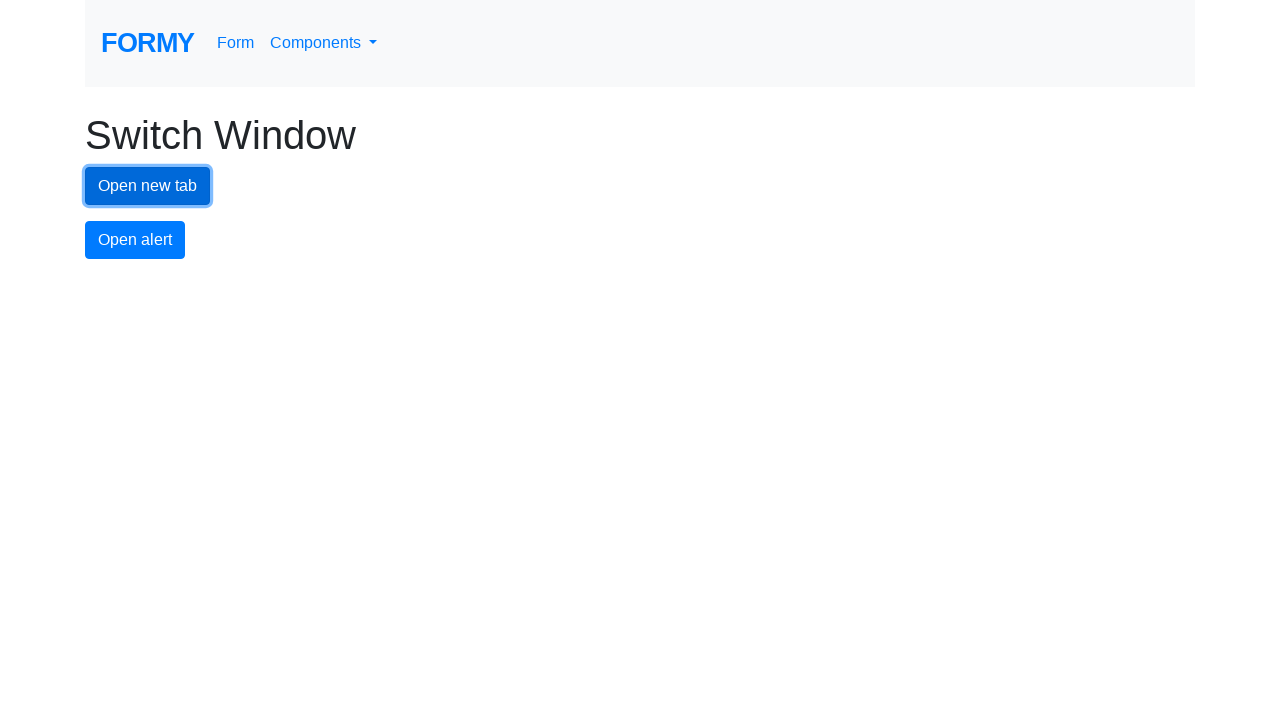

Identified new tab as the last page in context
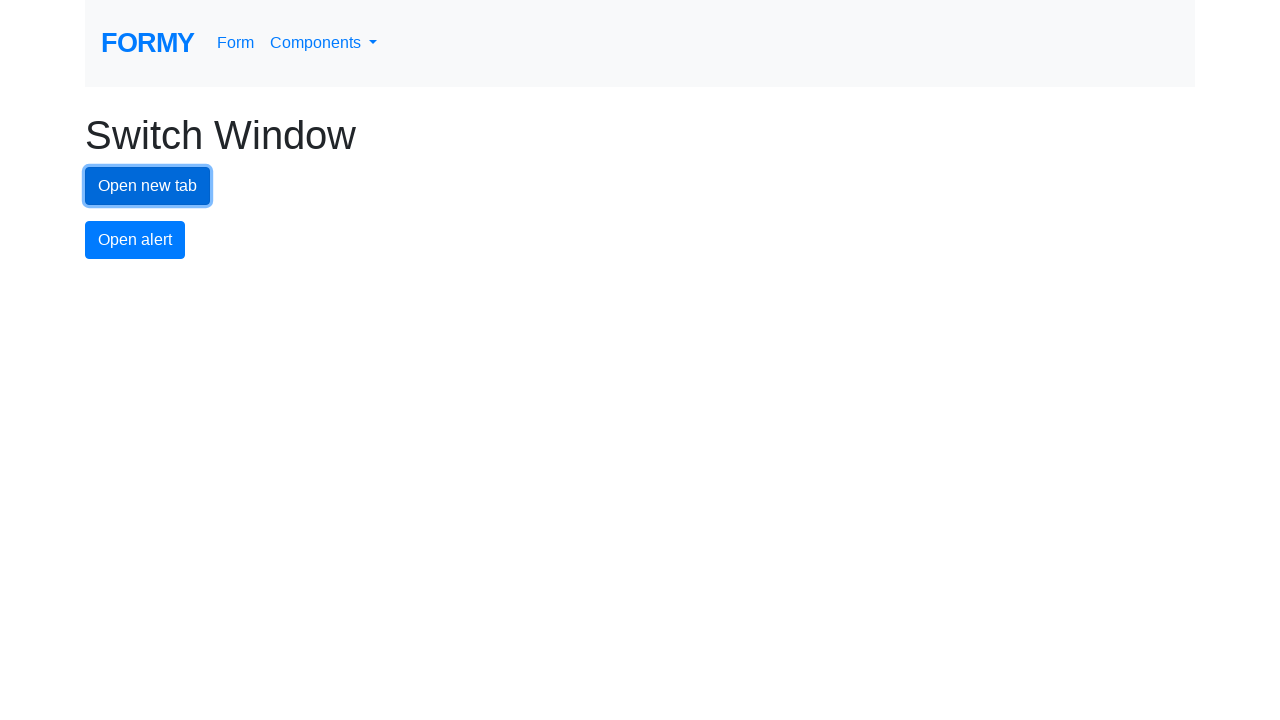

Switched to new tab by bringing it to front
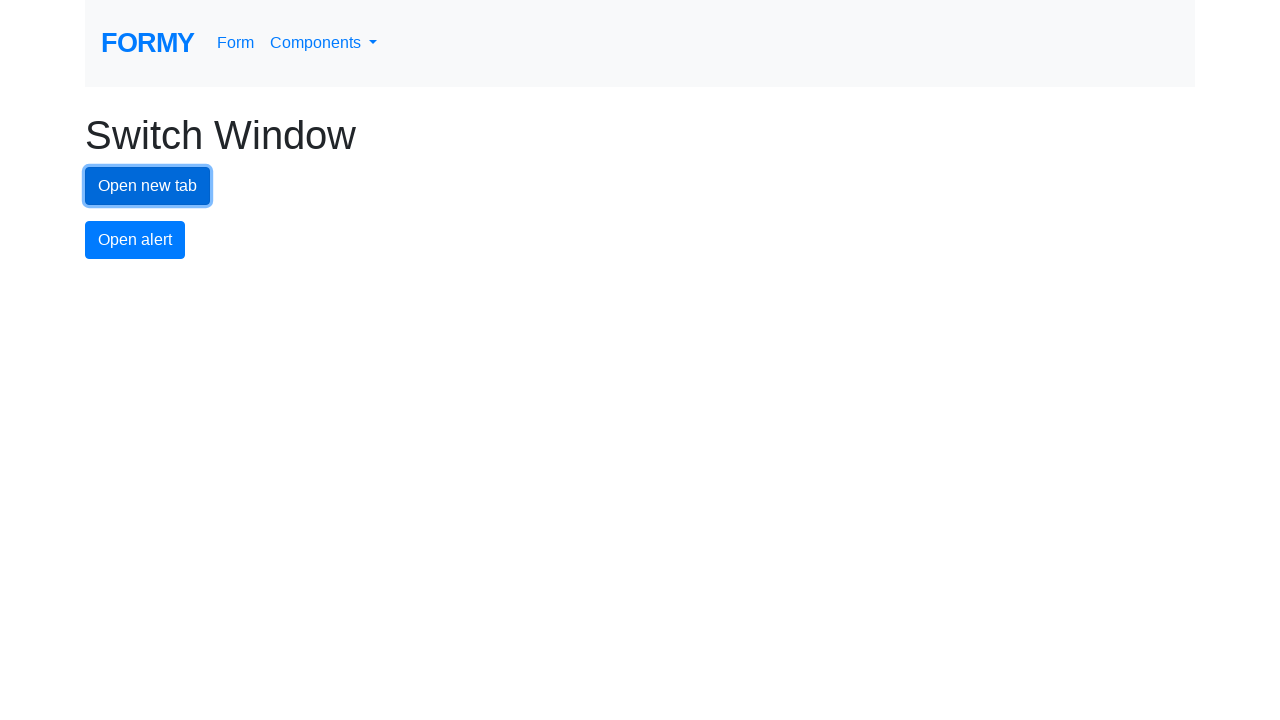

Switched back to original tab
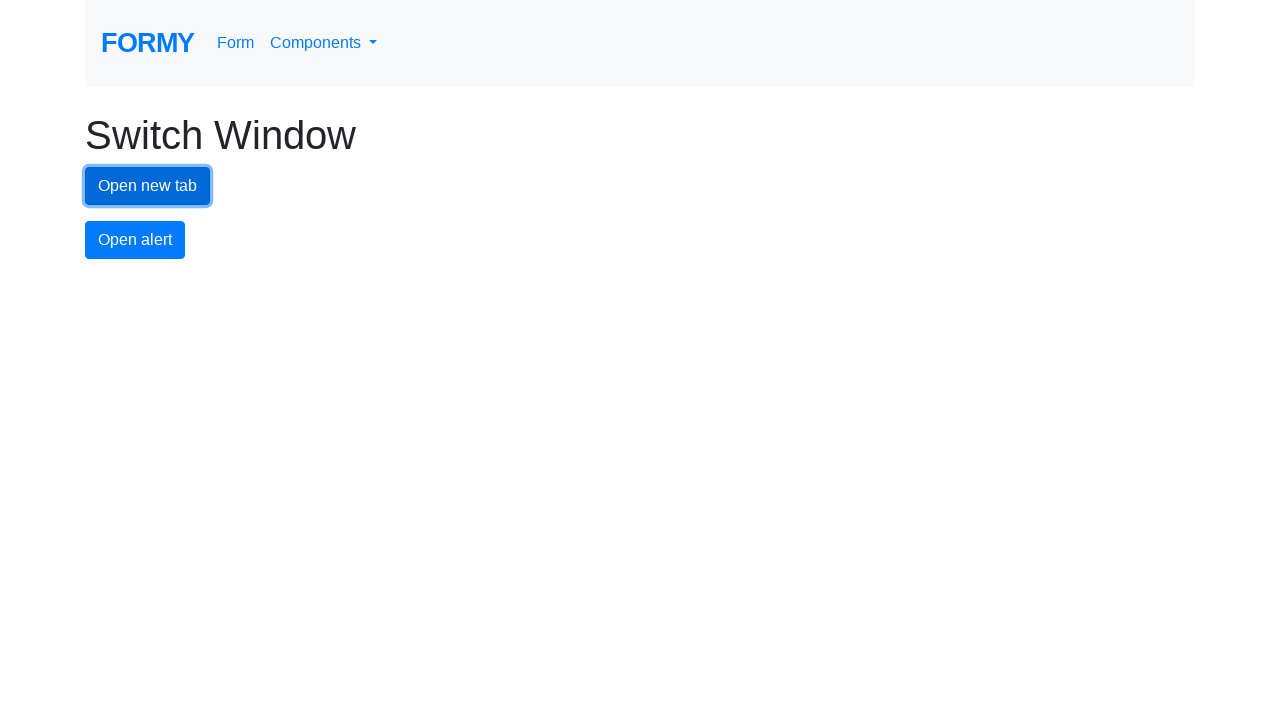

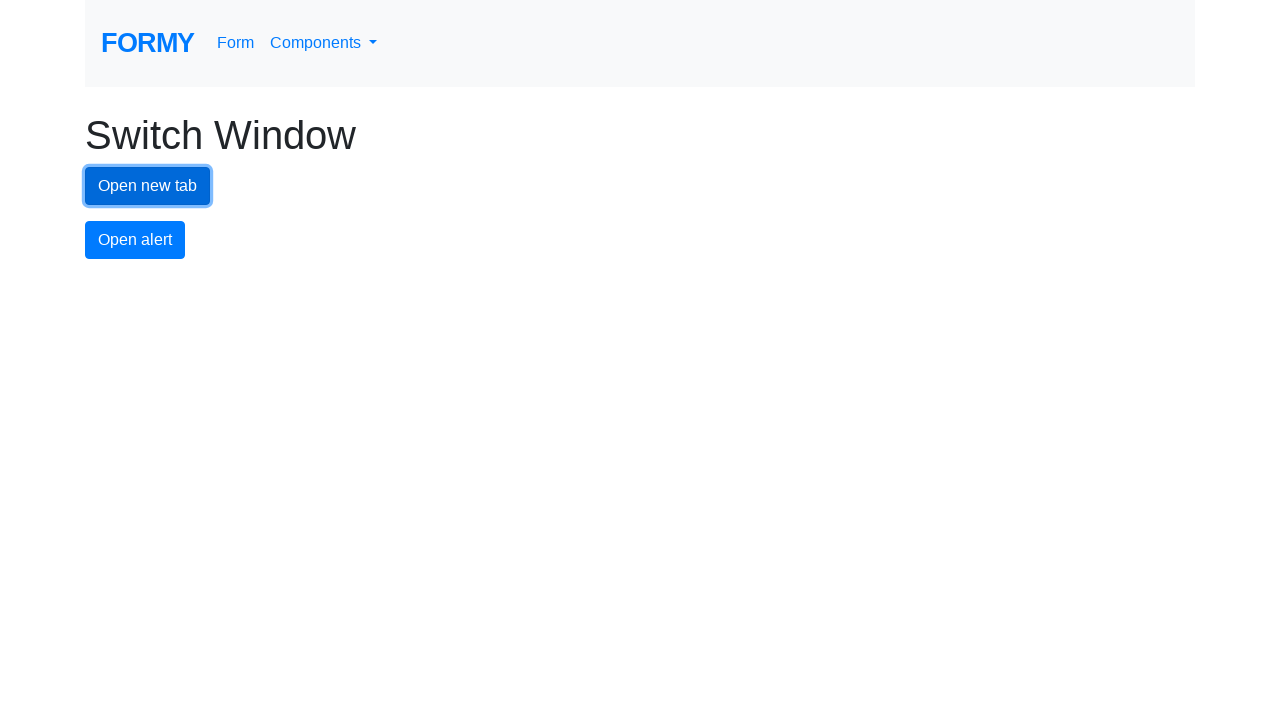